Tests file download functionality by clicking the download button on the demoqa upload-download page

Starting URL: https://demoqa.com/upload-download

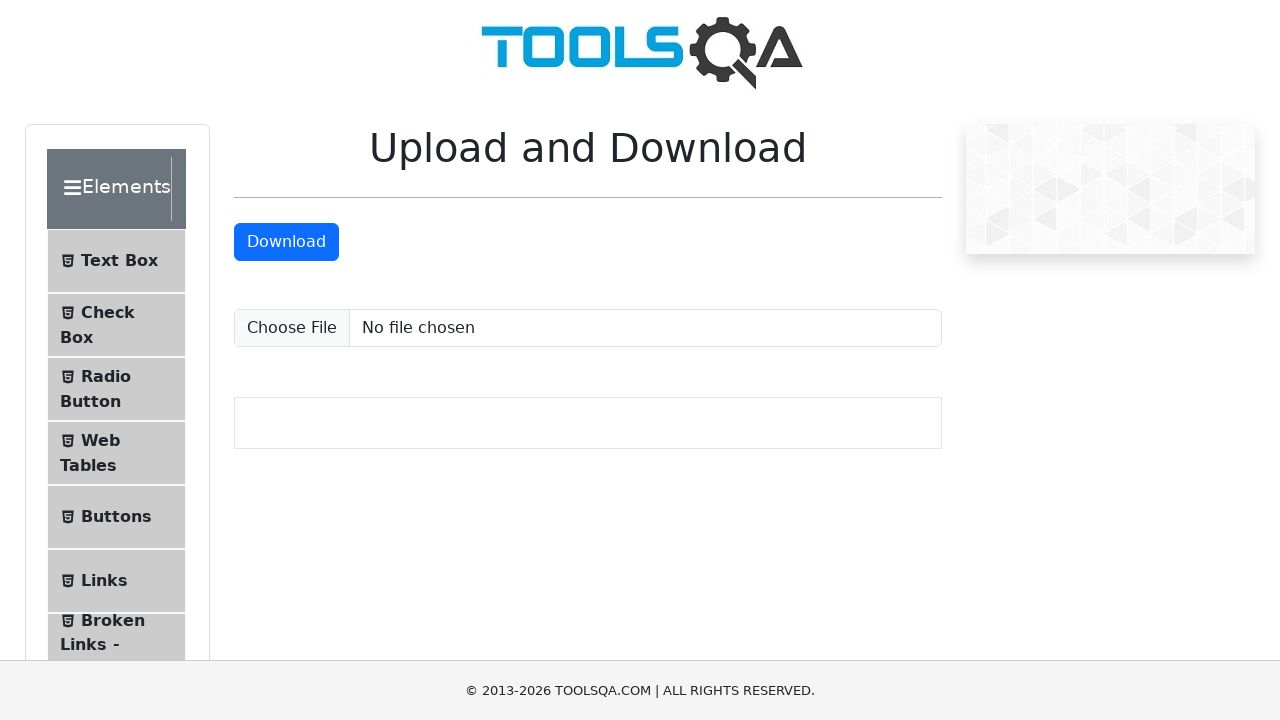

Clicked the download button to initiate file download at (286, 242) on #downloadButton
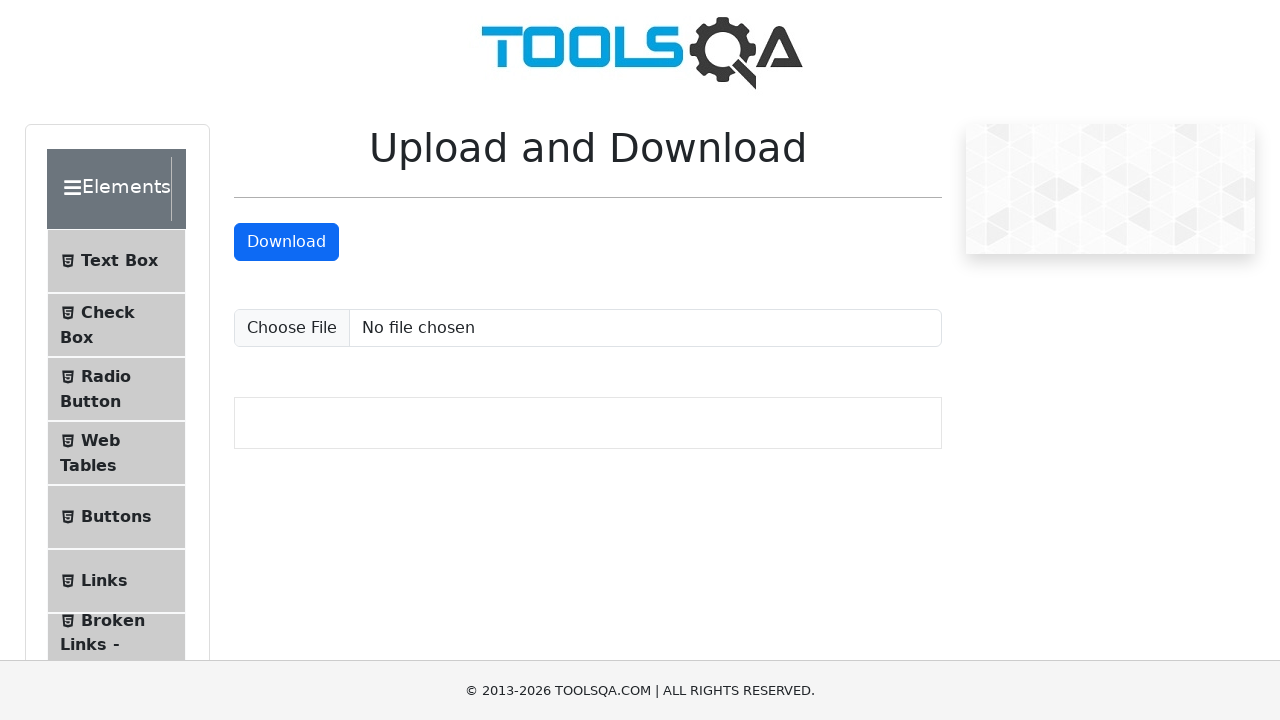

Download initiated and waiting for completion at (286, 242) on #downloadButton
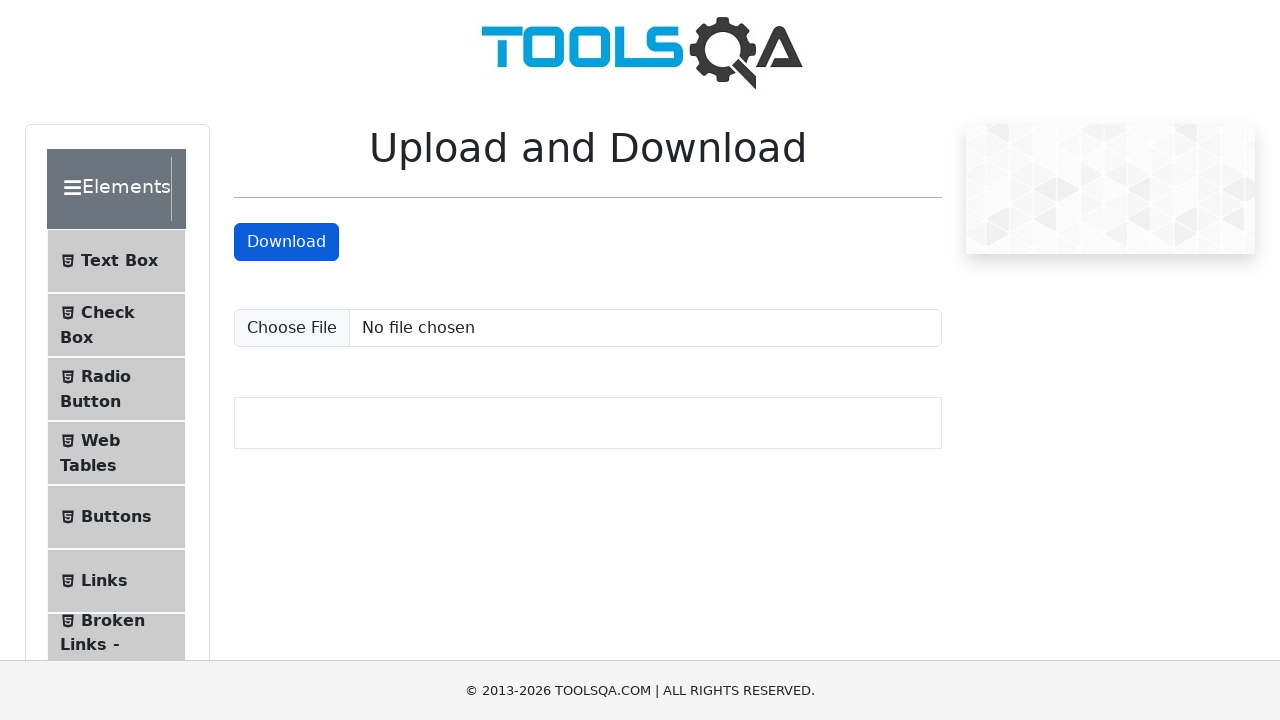

File download completed successfully
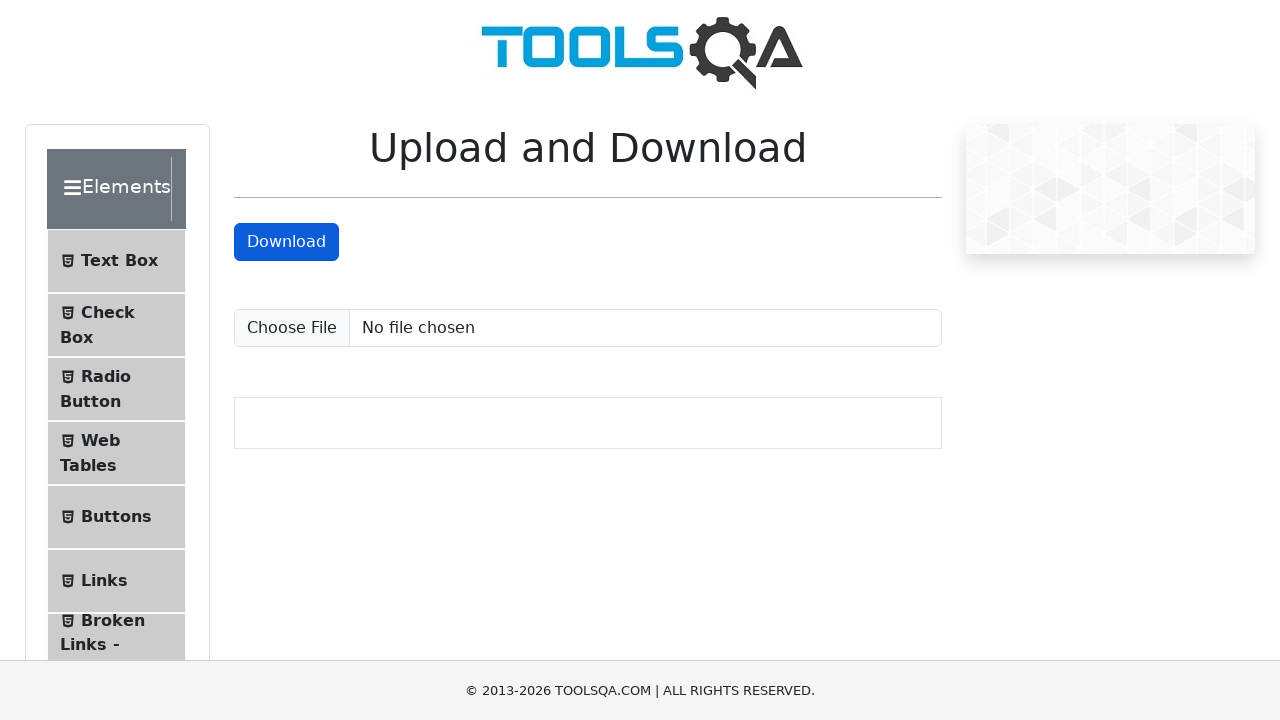

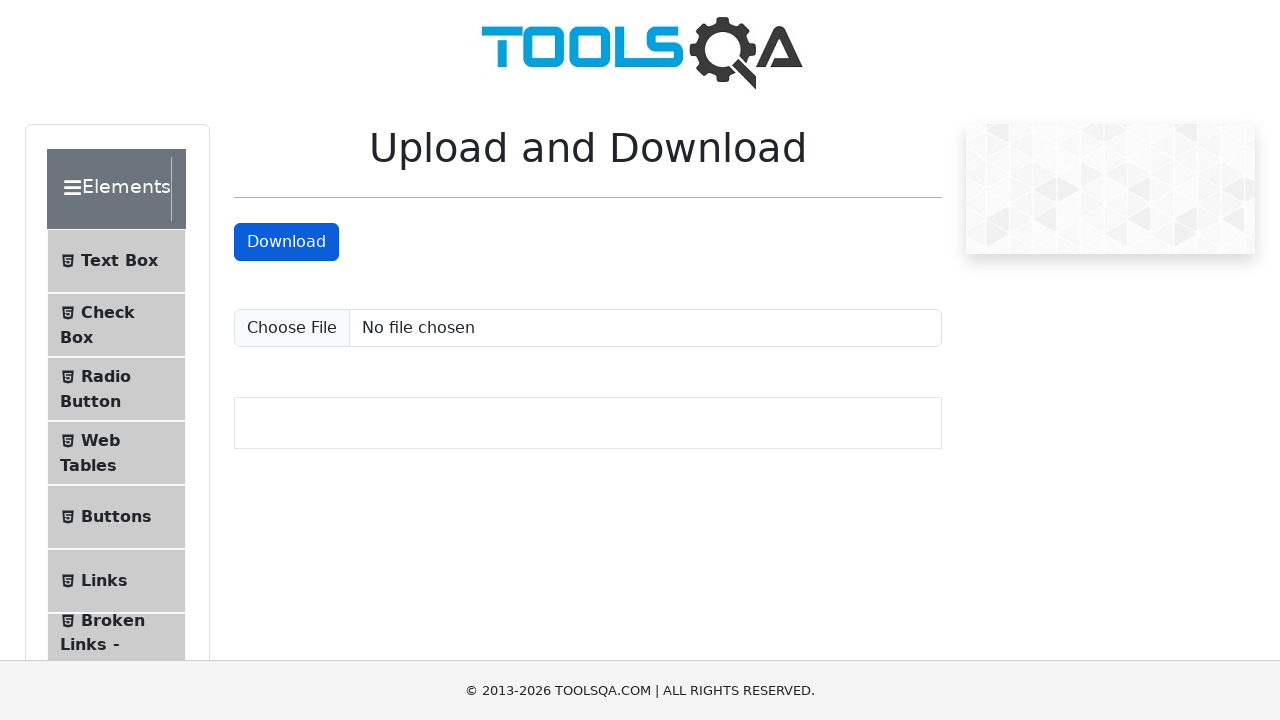